Tests window handling by navigating to a page with multiple windows, opening a new window via a link, and switching between parent and child windows

Starting URL: https://the-internet.herokuapp.com

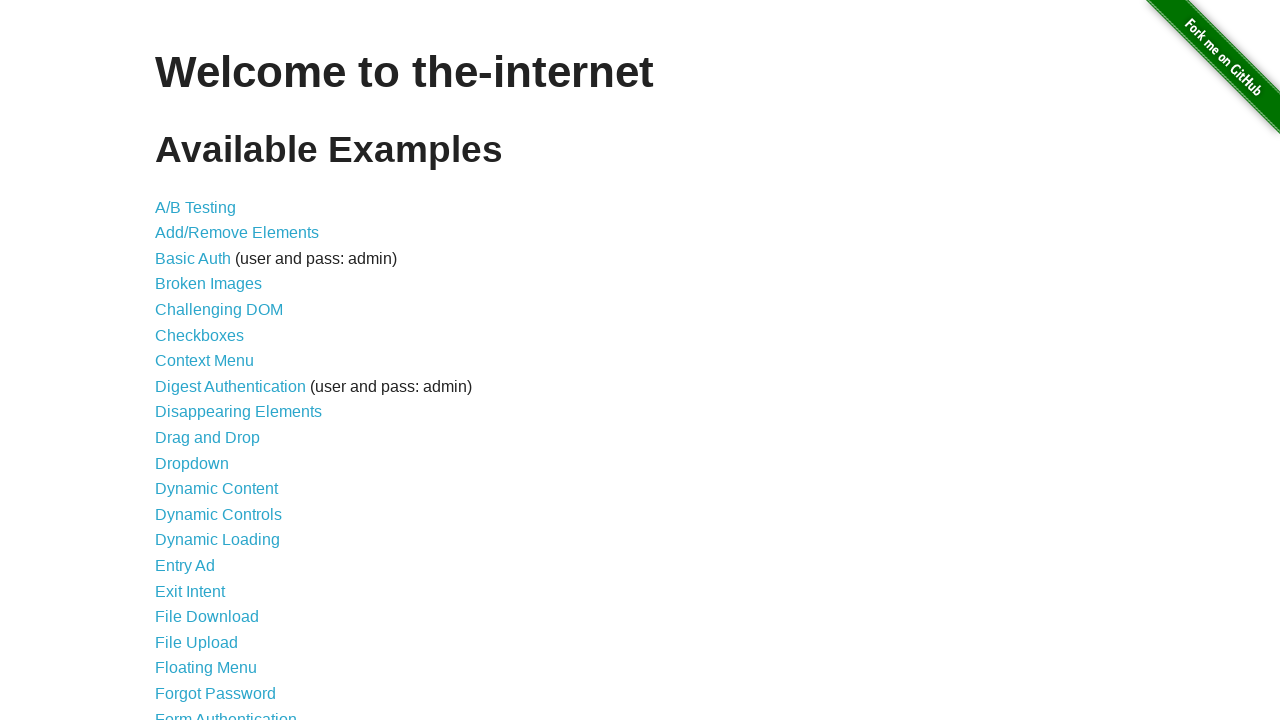

Clicked on 'Multiple Windows' link to navigate to window handling test page at (218, 369) on text=Multiple Windows
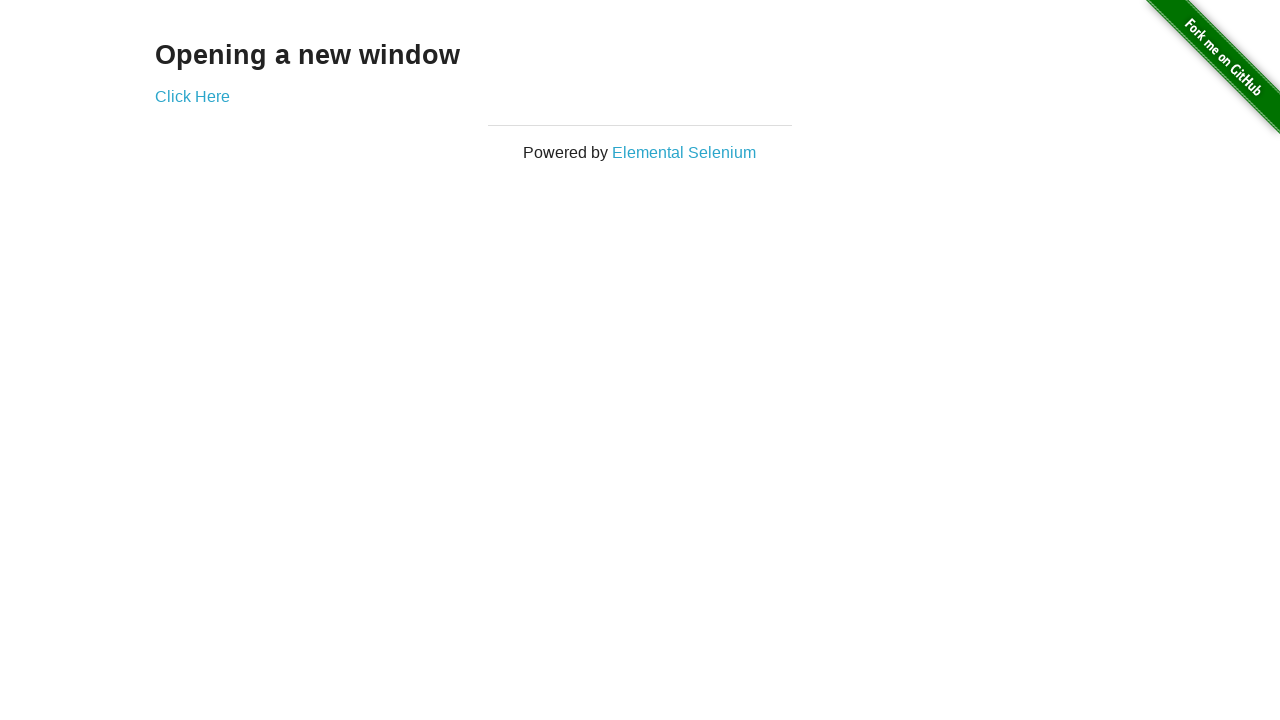

Clicked 'Click Here' link to open a new window at (192, 96) on text=Click Here
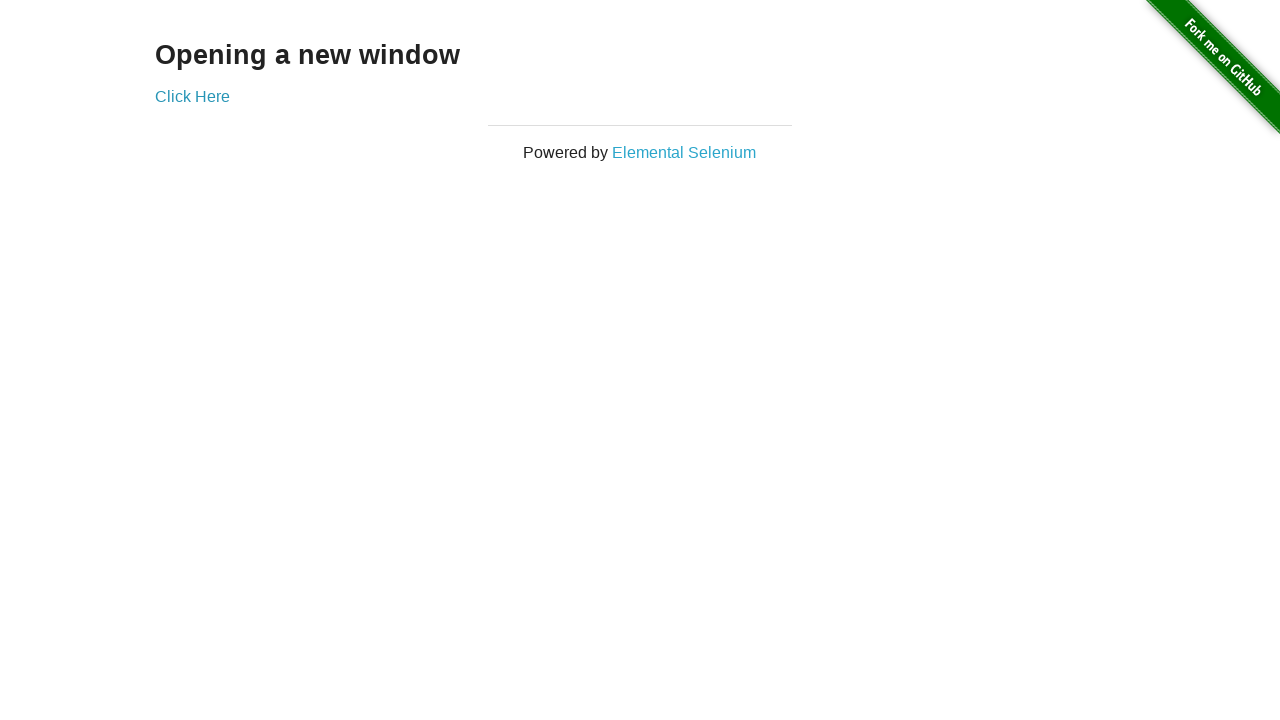

New window opened and captured
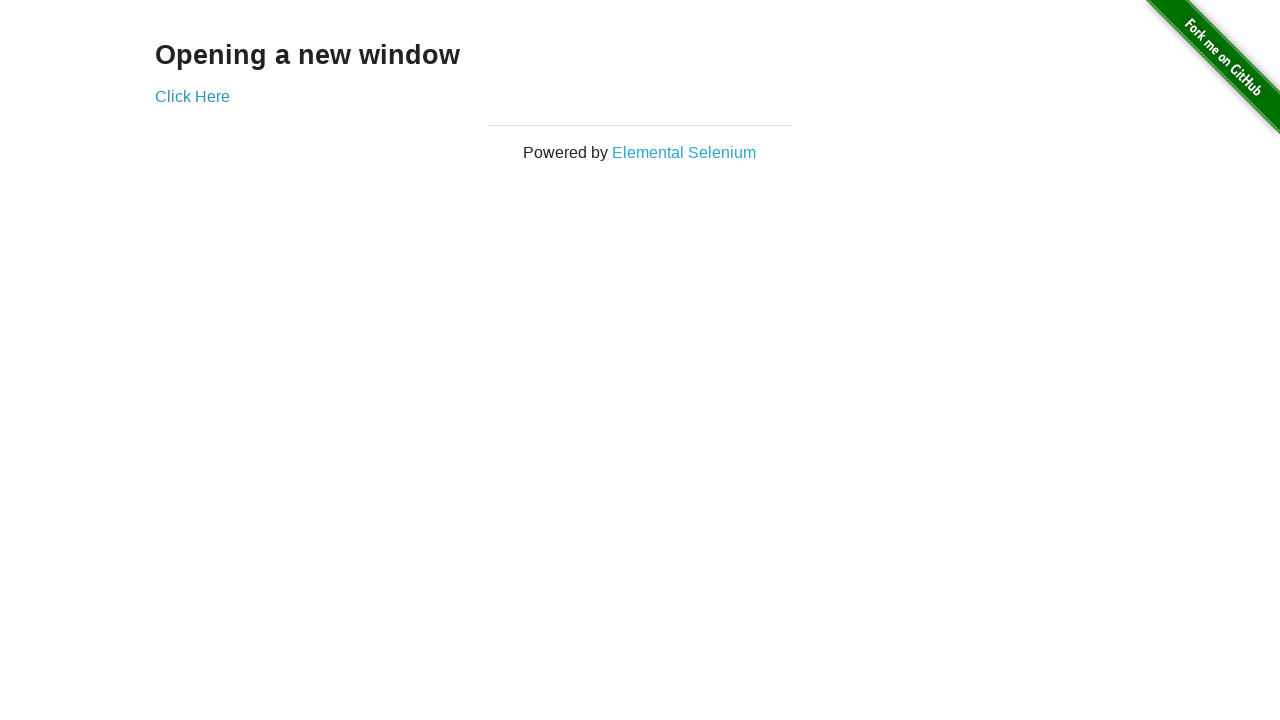

Retrieved text from child window: 'New Window'
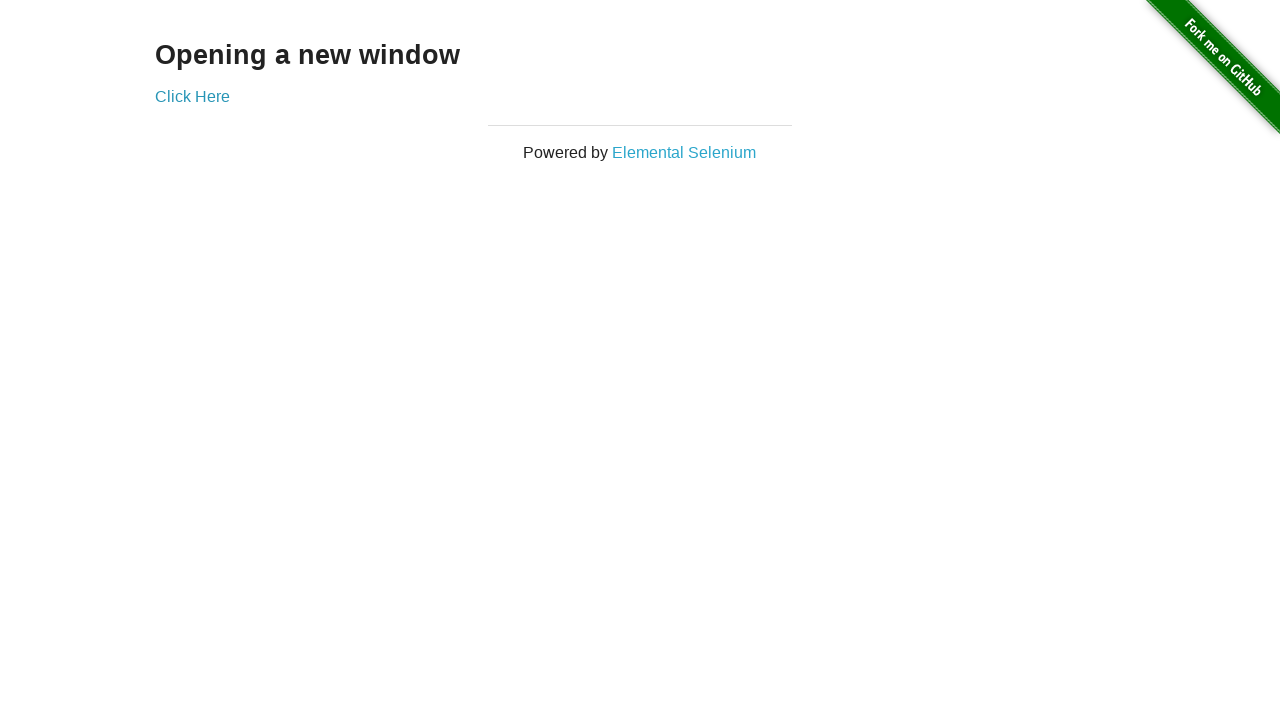

Retrieved text from parent window: 'Opening a new window'
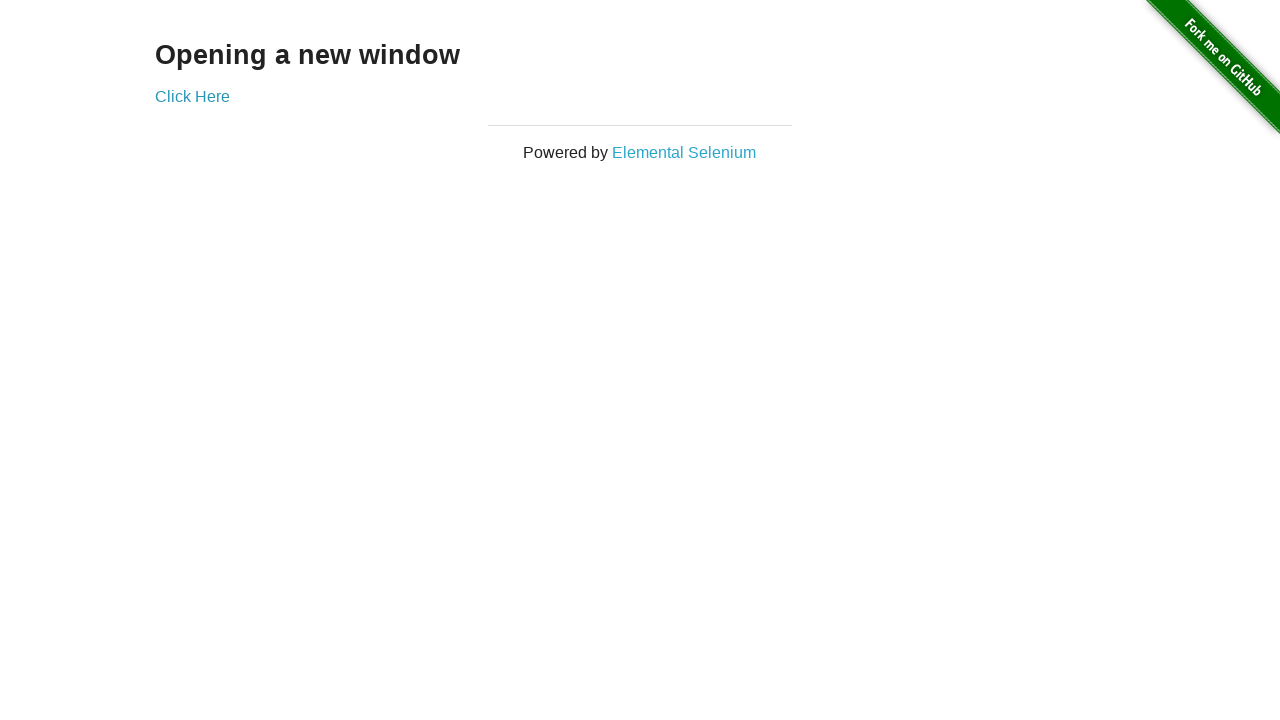

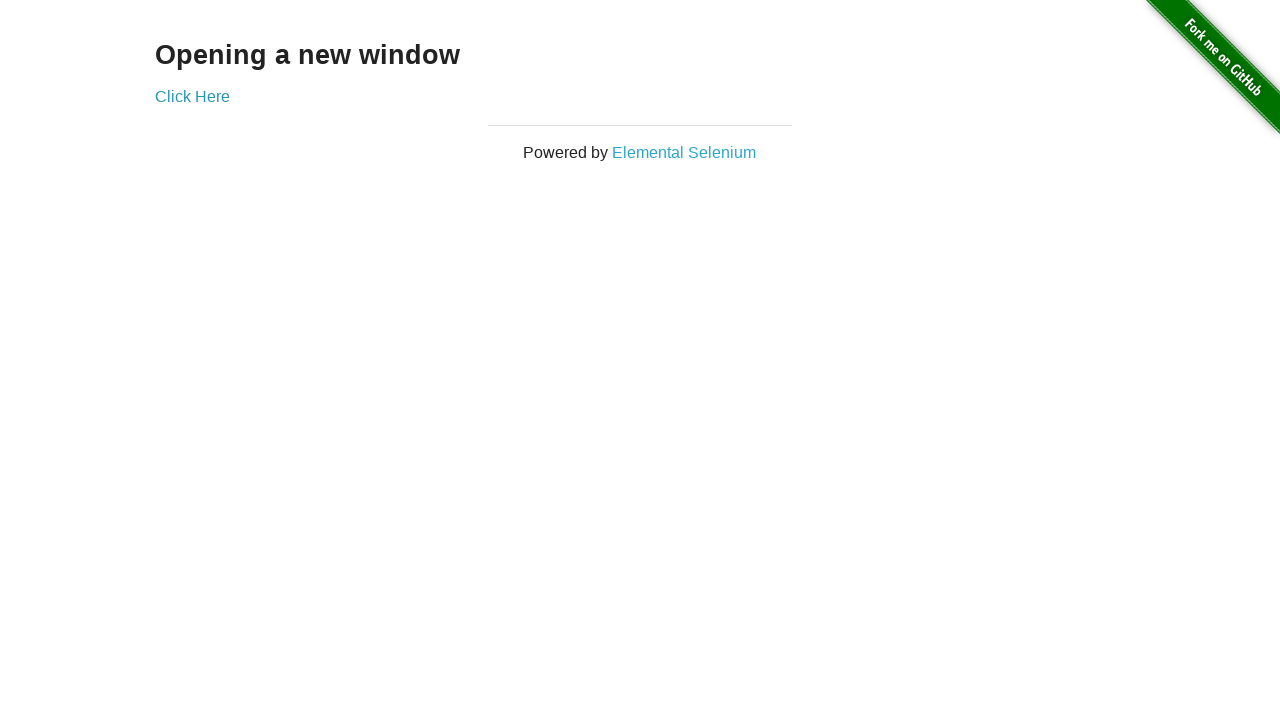